Navigates to the women's section of the Levi's Argentina e-shop website and waits for the page to load

Starting URL: https://www.levi.com.ar/e-shop/mujeres.html

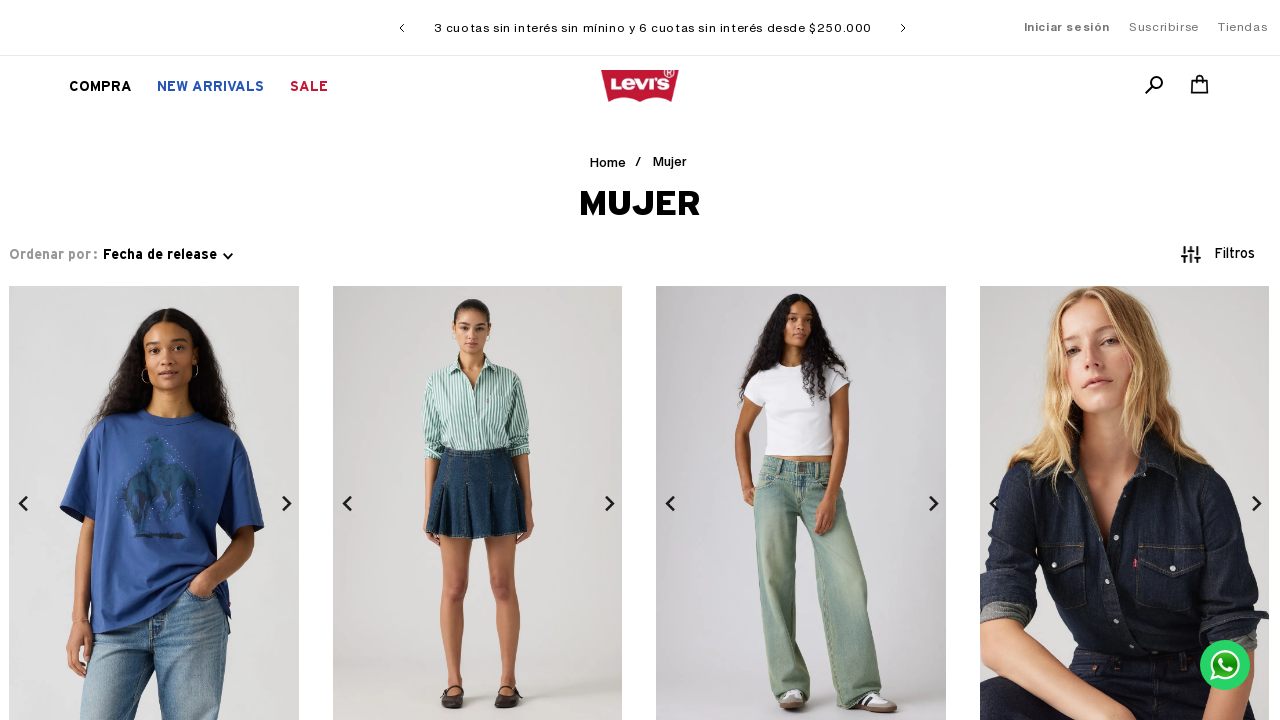

Waited for page to reach domcontentloaded state
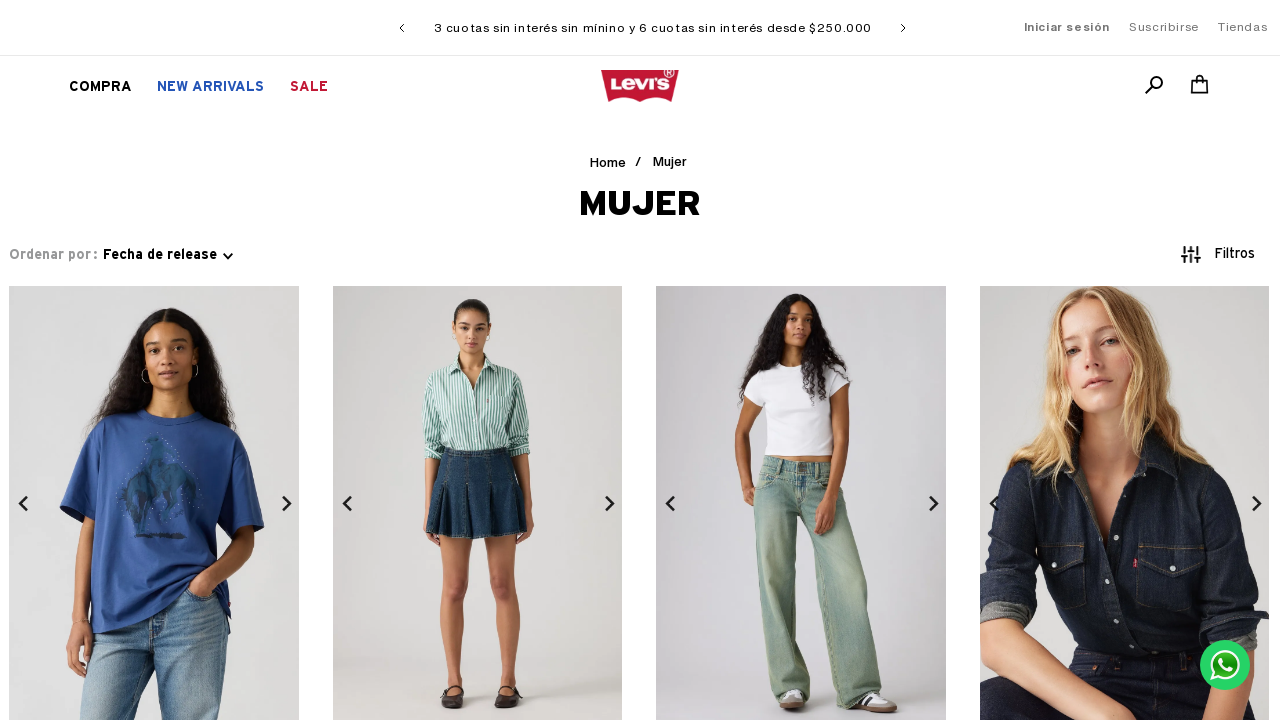

Verified body element is present - women's section page loaded
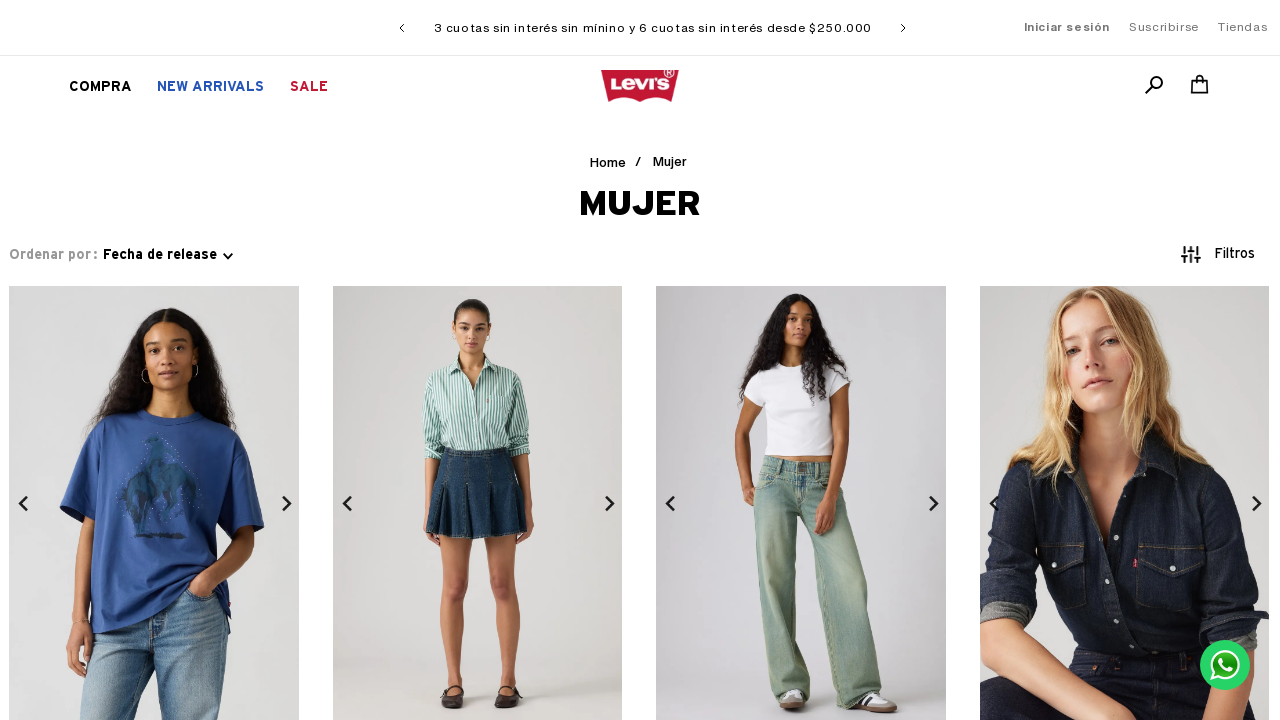

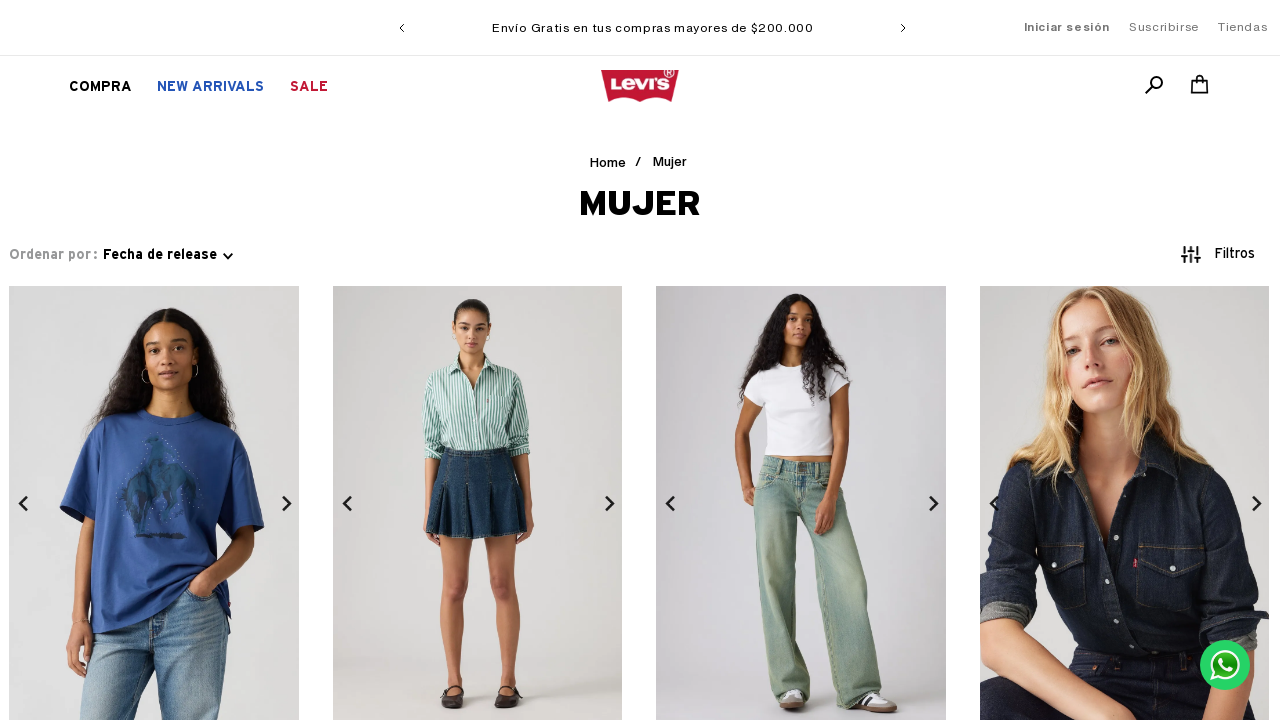